Tests hovering over an expanding div to reveal a clickable link and clicking it

Starting URL: https://testpages.eviltester.com/styled/expandingdiv.html

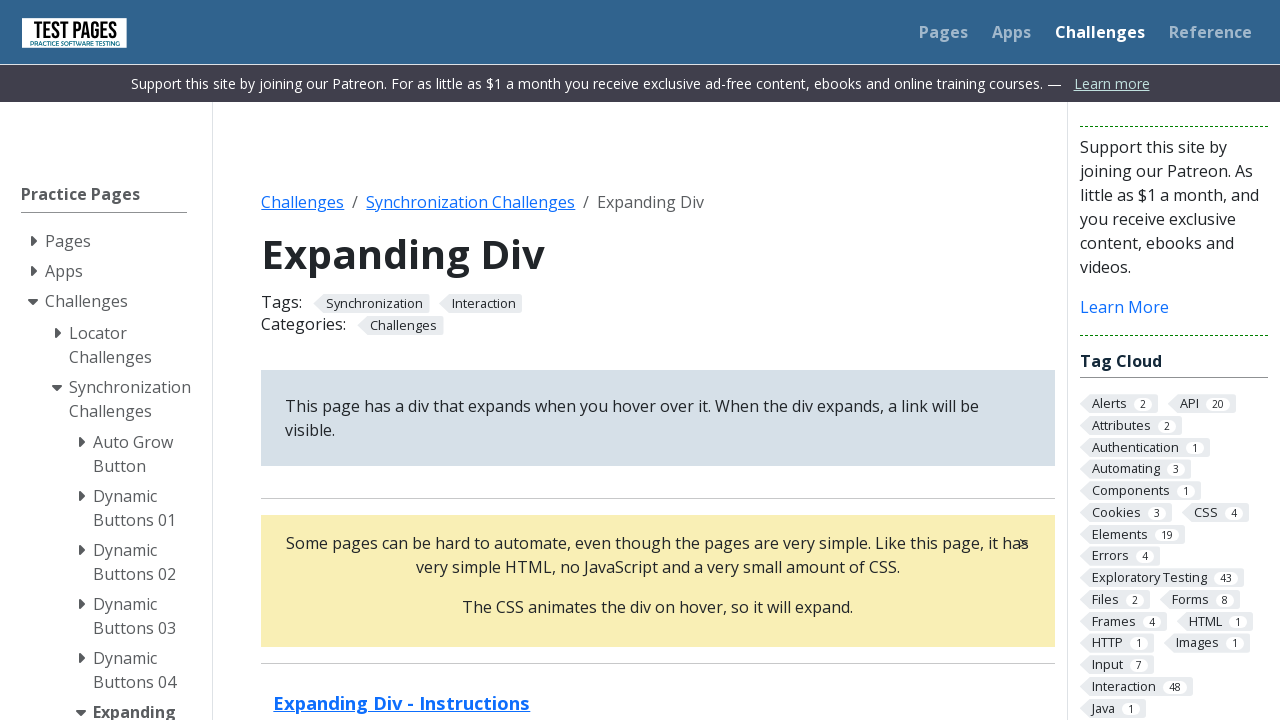

Navigated to expanding div test page
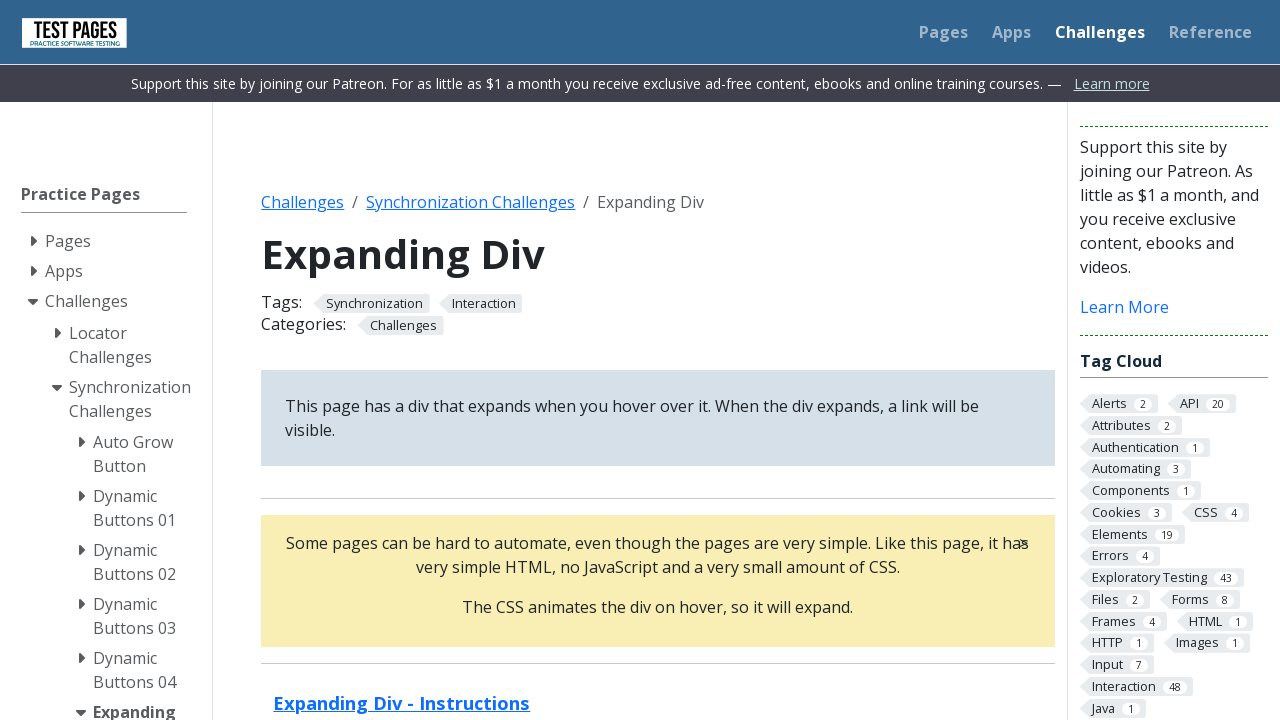

Hovered over expanding div to trigger reveal at (658, 580) on .expand
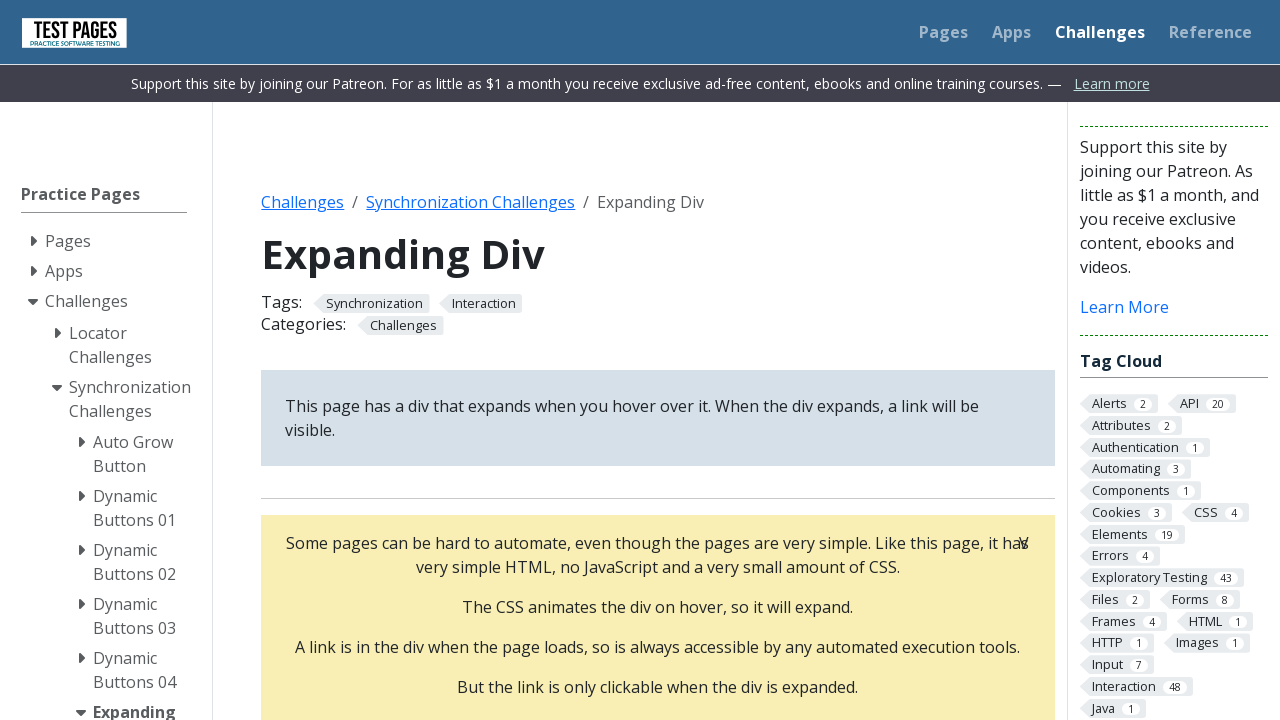

Waited 500ms for div expansion animation to complete
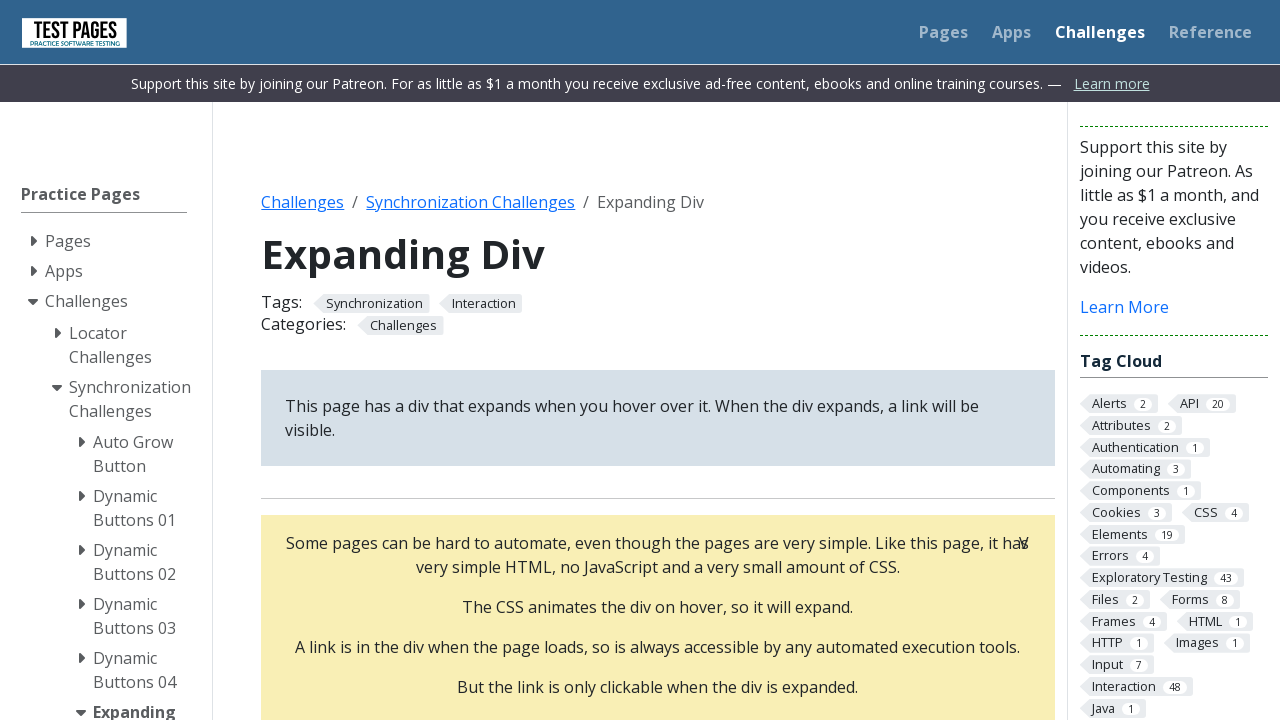

Hovered over clickable link inside expanded div at (658, 360) on .expand p a
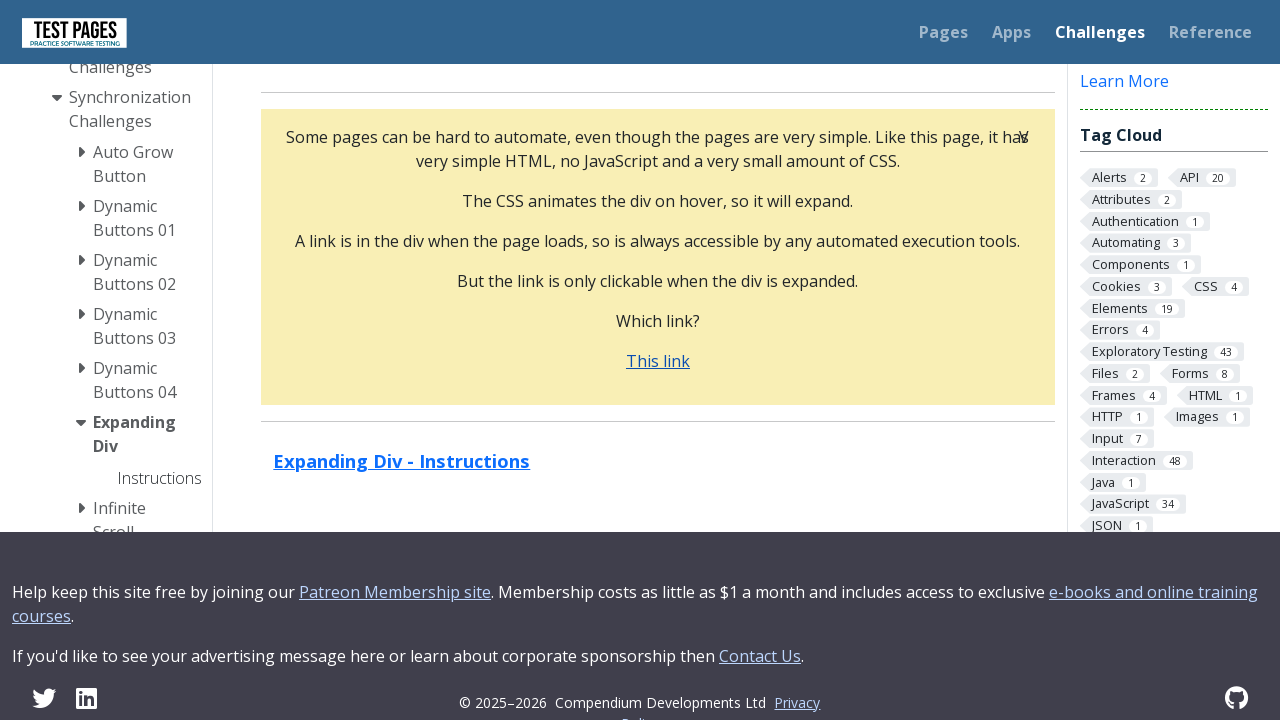

Clicked the revealed link inside expanded div at (658, 360) on .expand p a
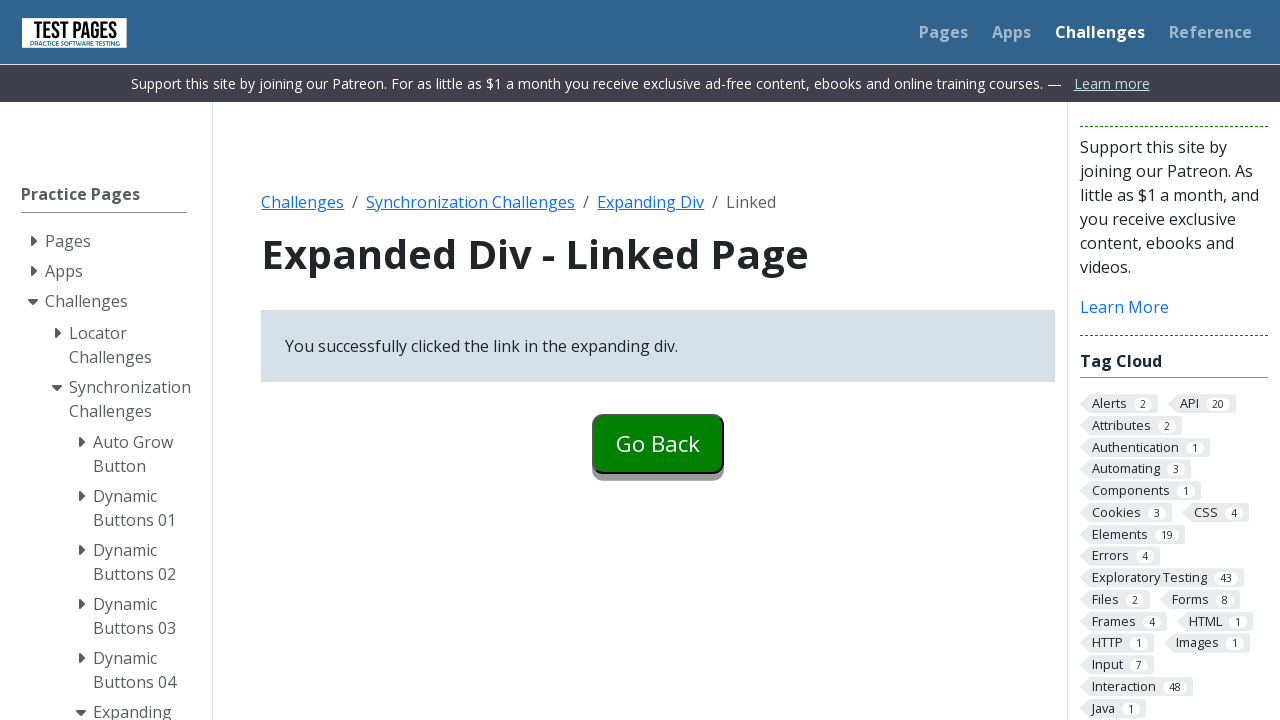

Waited 500ms for navigation to complete
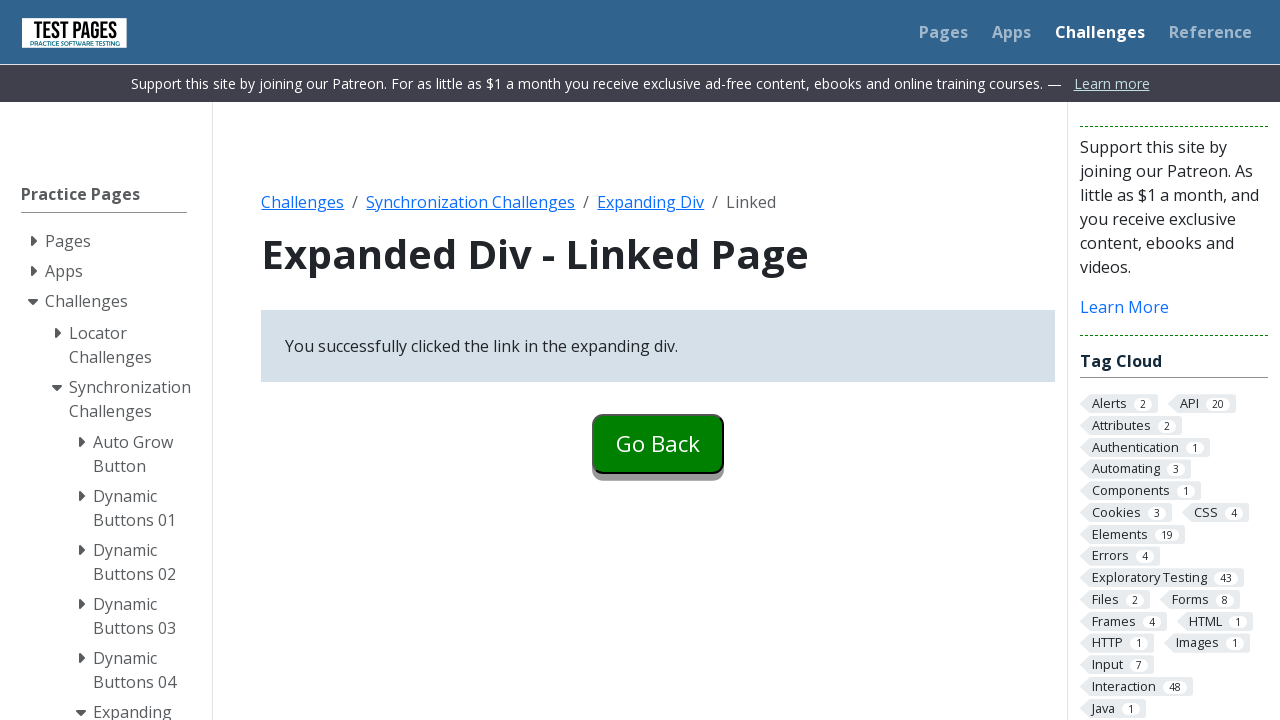

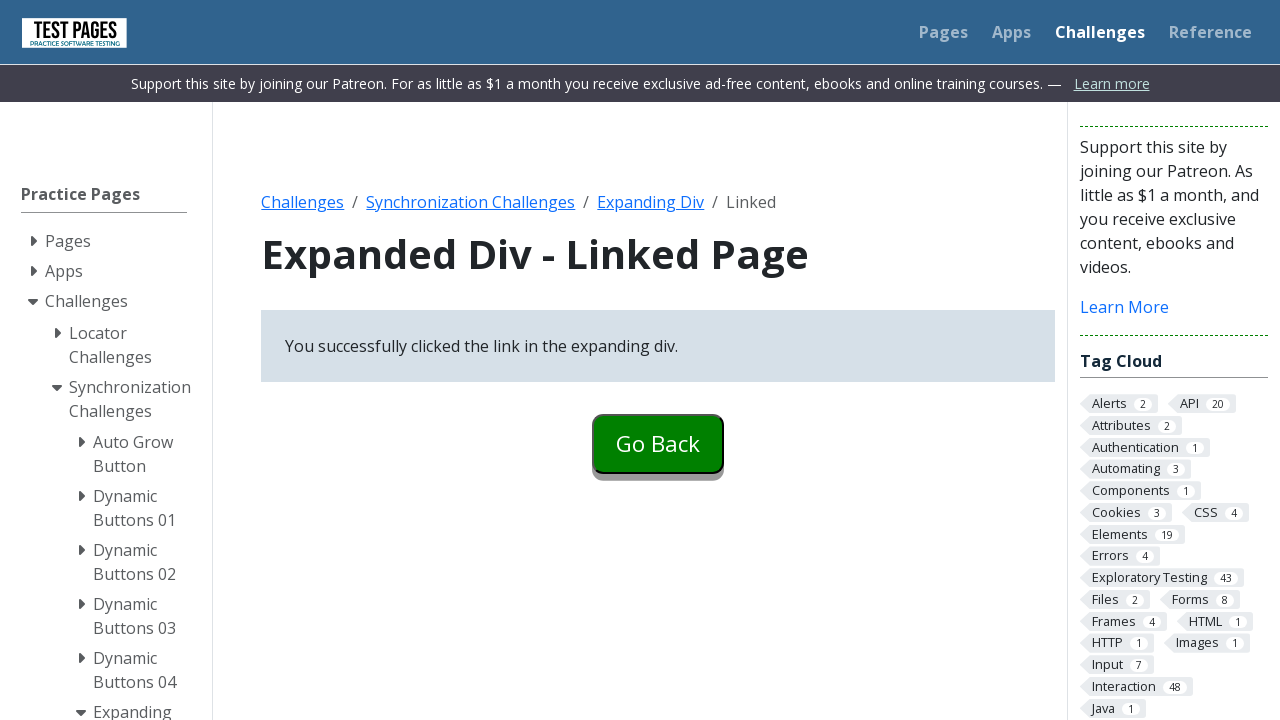